Tests input field functionality by entering a number value, clearing the field, and entering a different number value to verify basic input operations work correctly.

Starting URL: http://the-internet.herokuapp.com/inputs

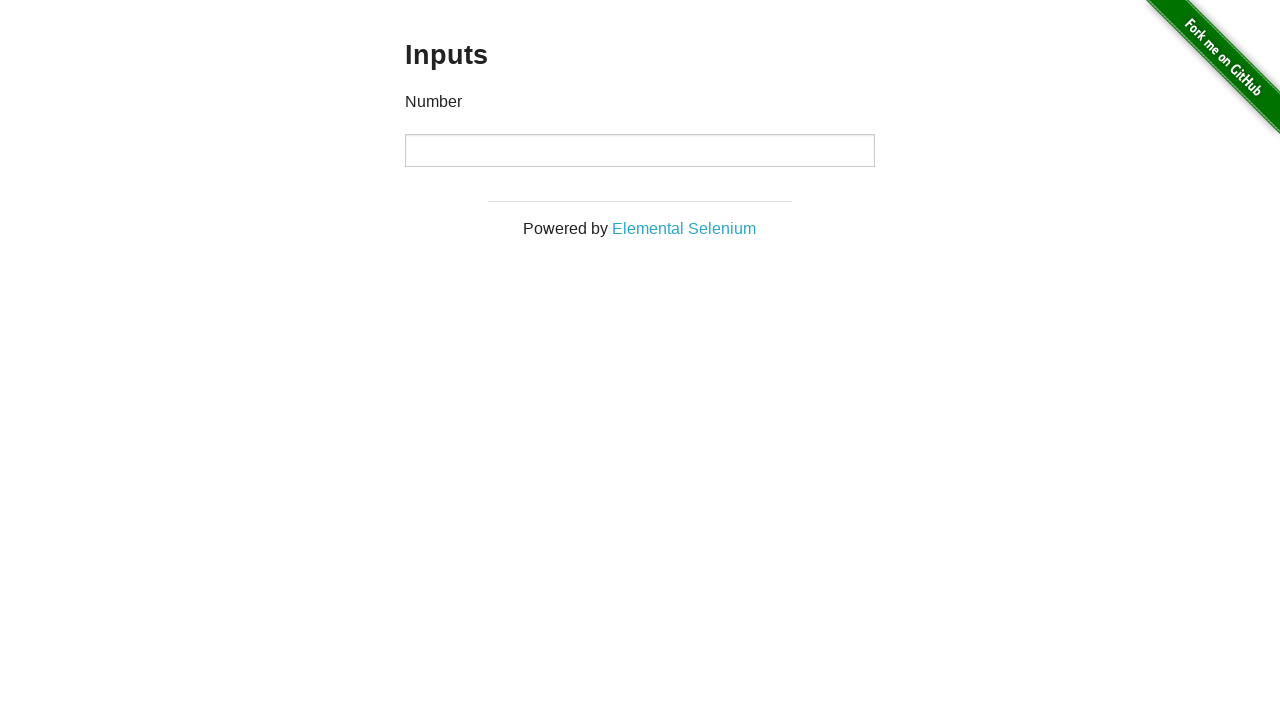

Entered '1000' into the input field on input
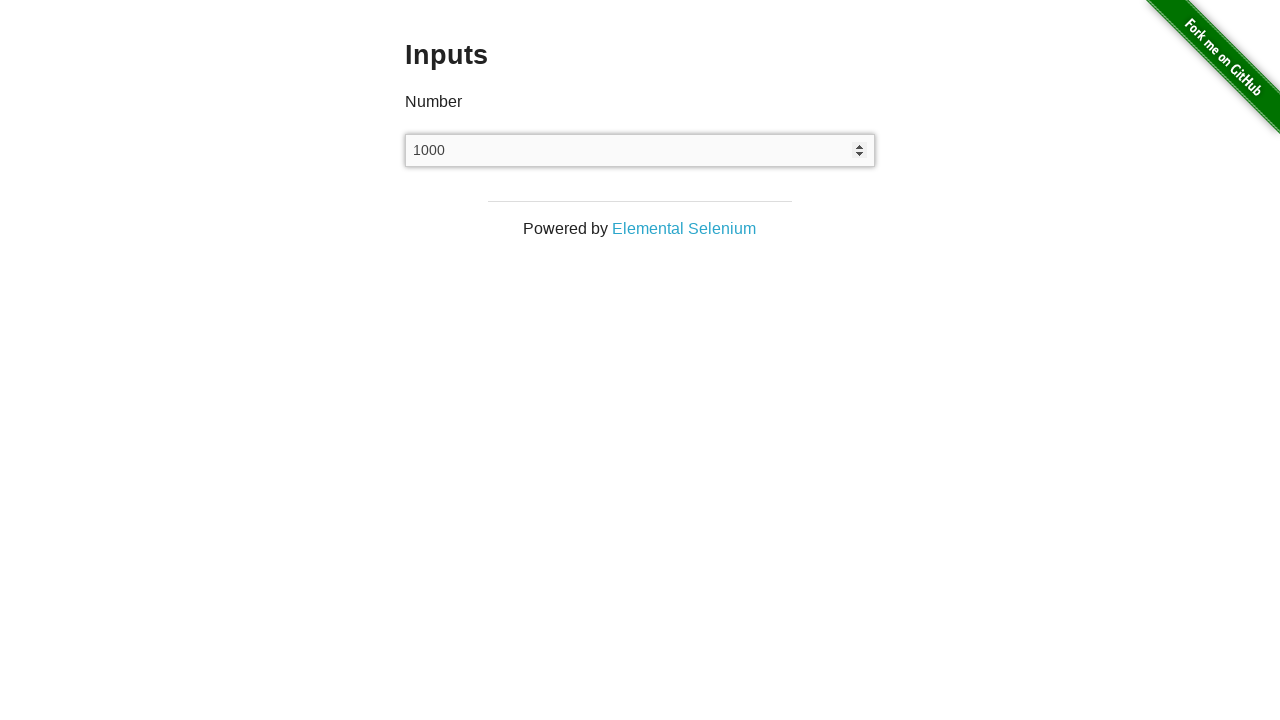

Cleared the input field on input
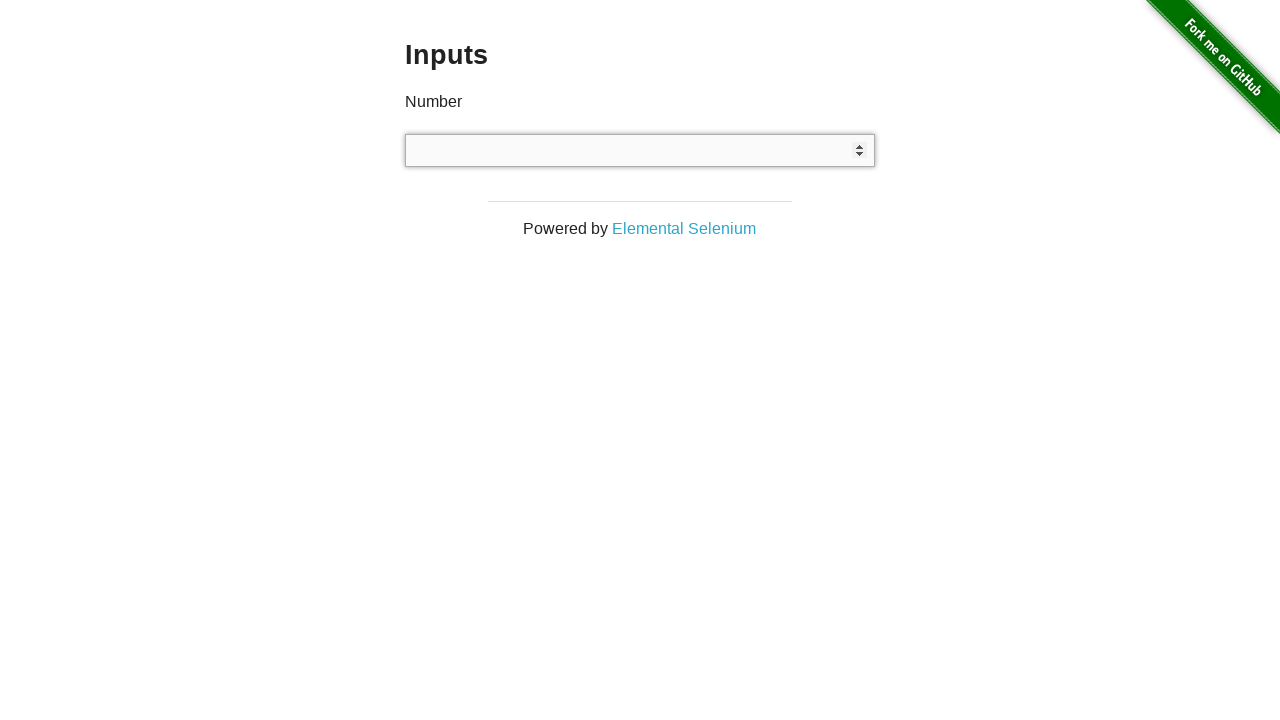

Entered '999' into the input field on input
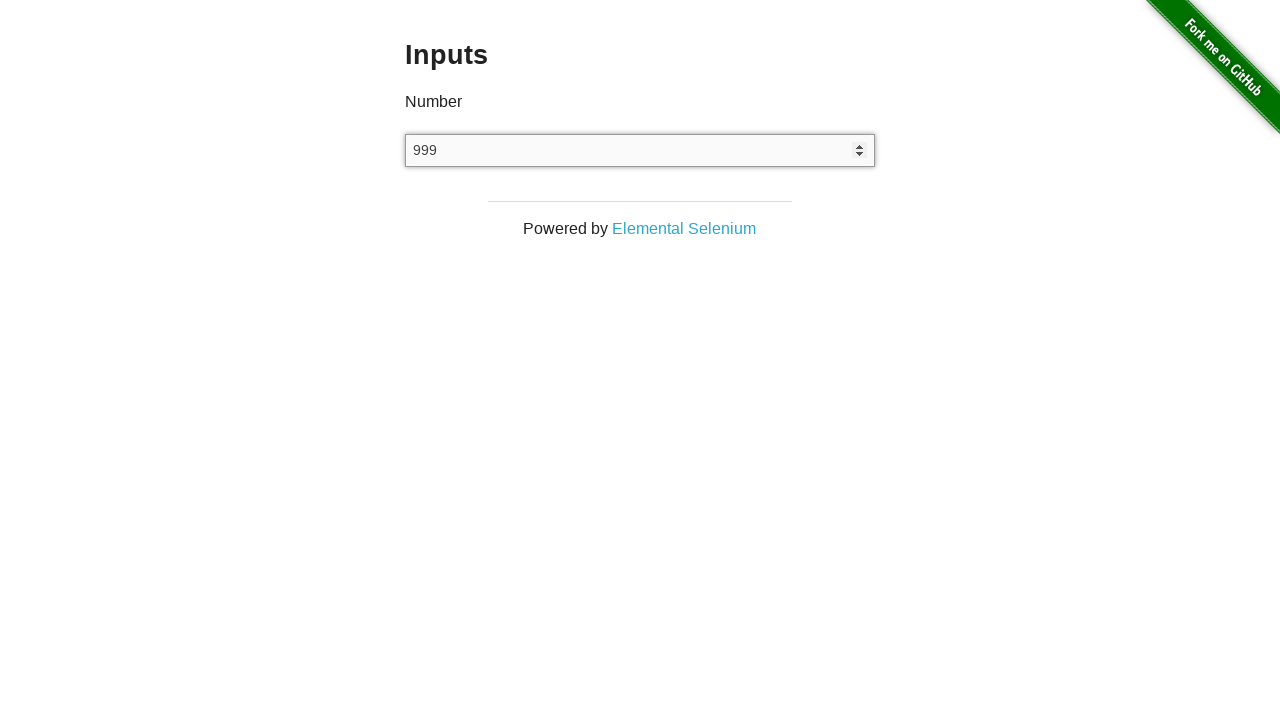

Verified that input field value is '999'
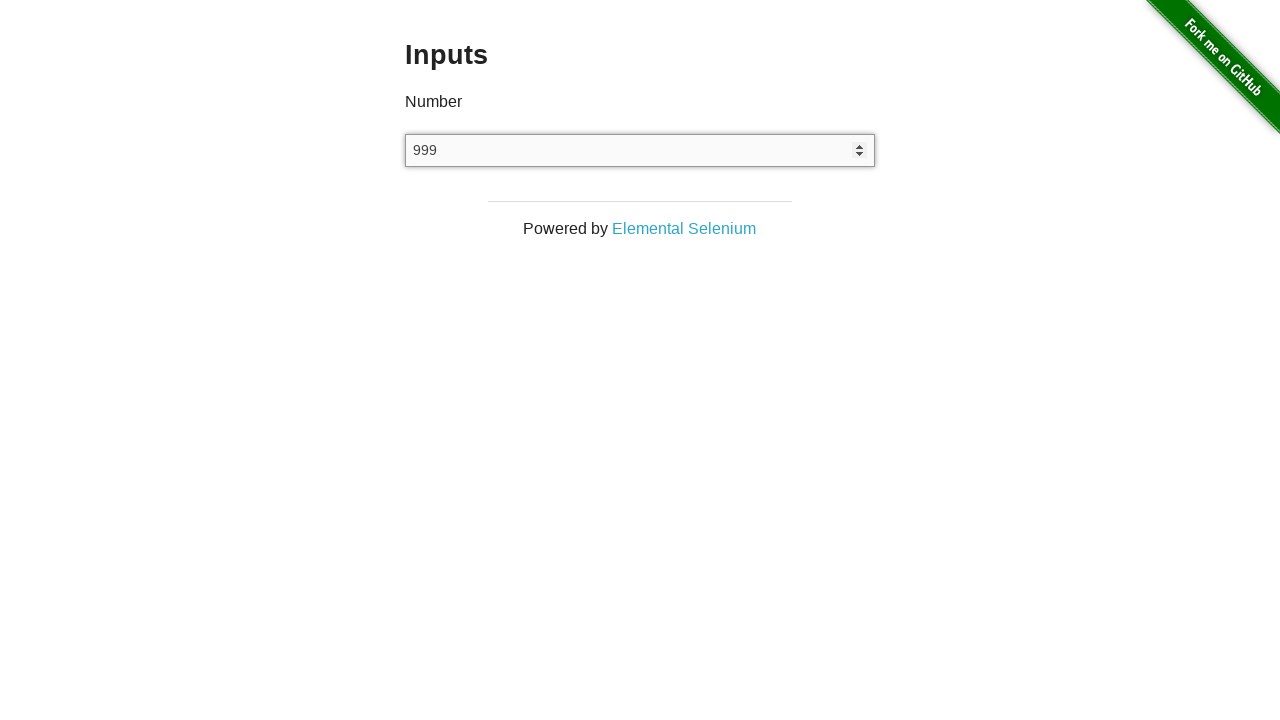

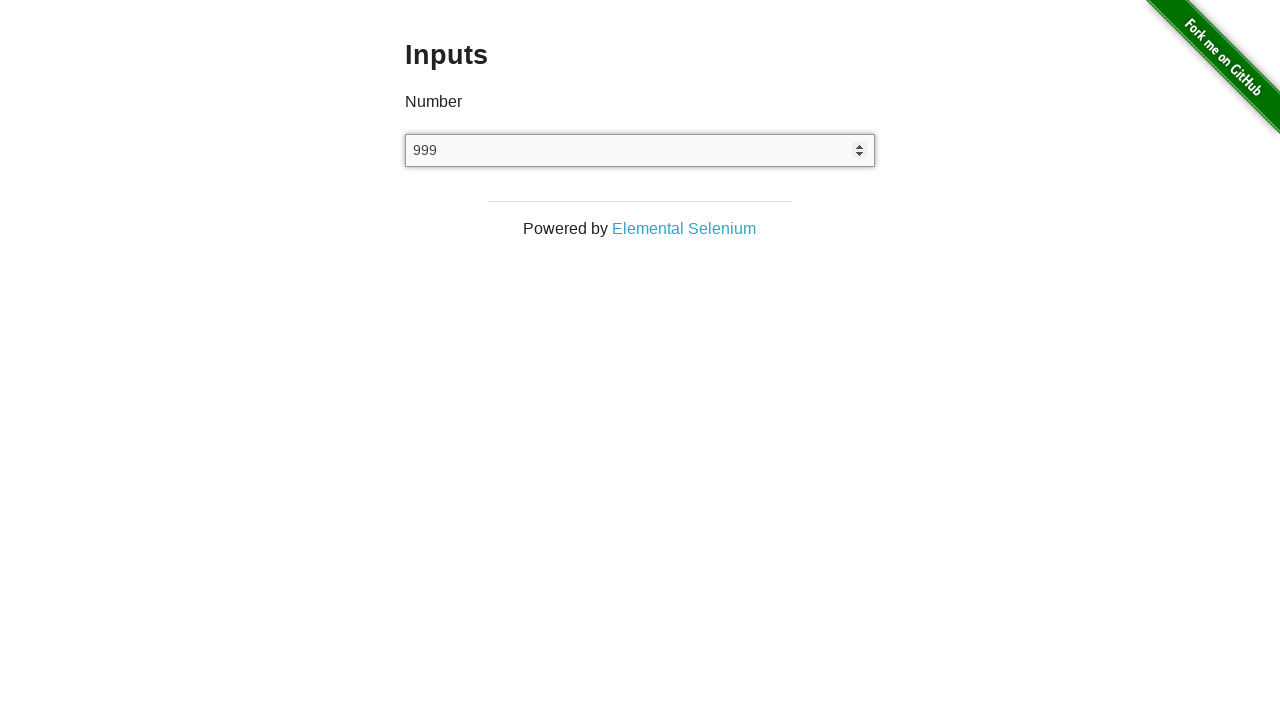